Tests browser navigation commands including navigating to a new URL, going back, going forward, and refreshing the page on an e-commerce website.

Starting URL: https://crio-qkart-frontend-qa.vercel.app/

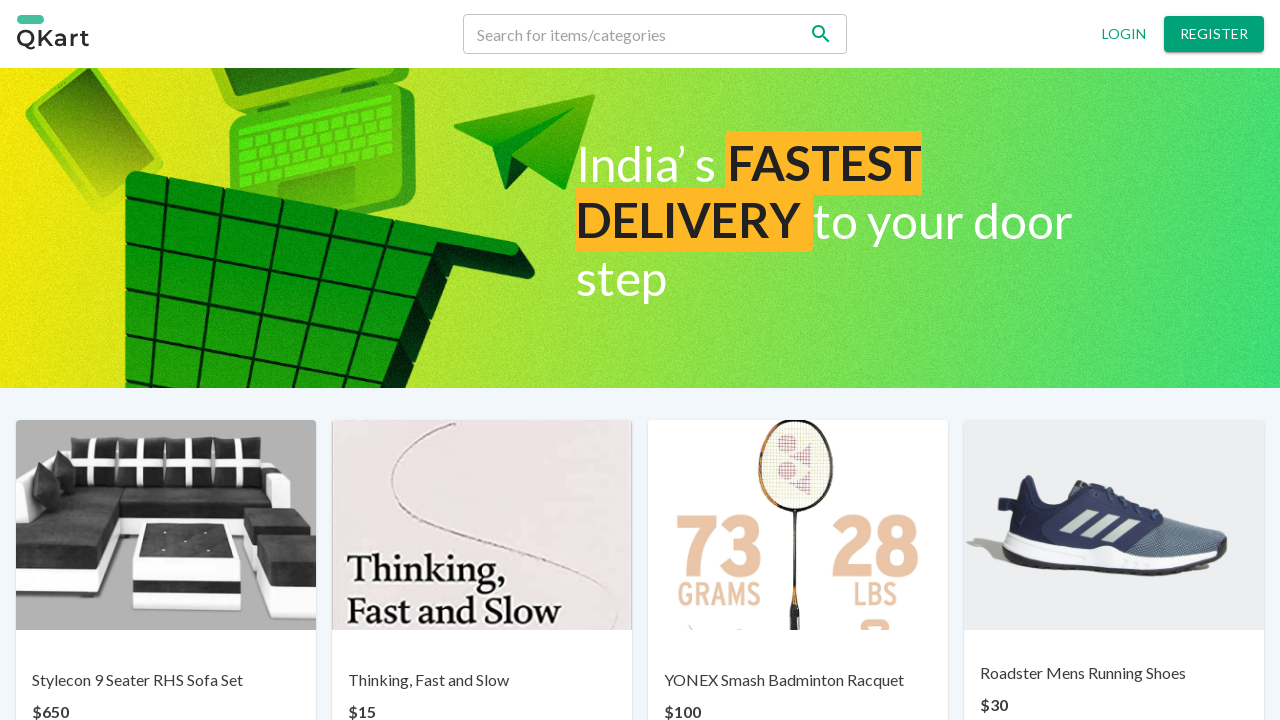

Navigated to login page
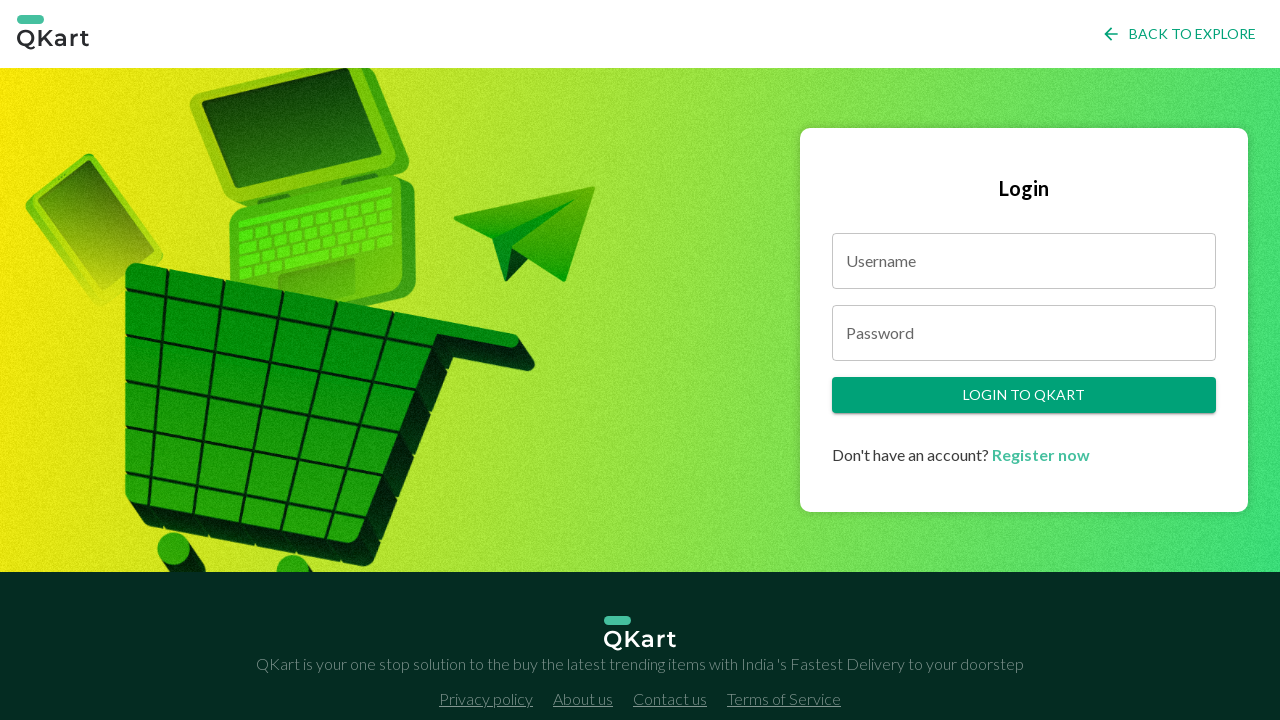

Login page loaded with networkidle state
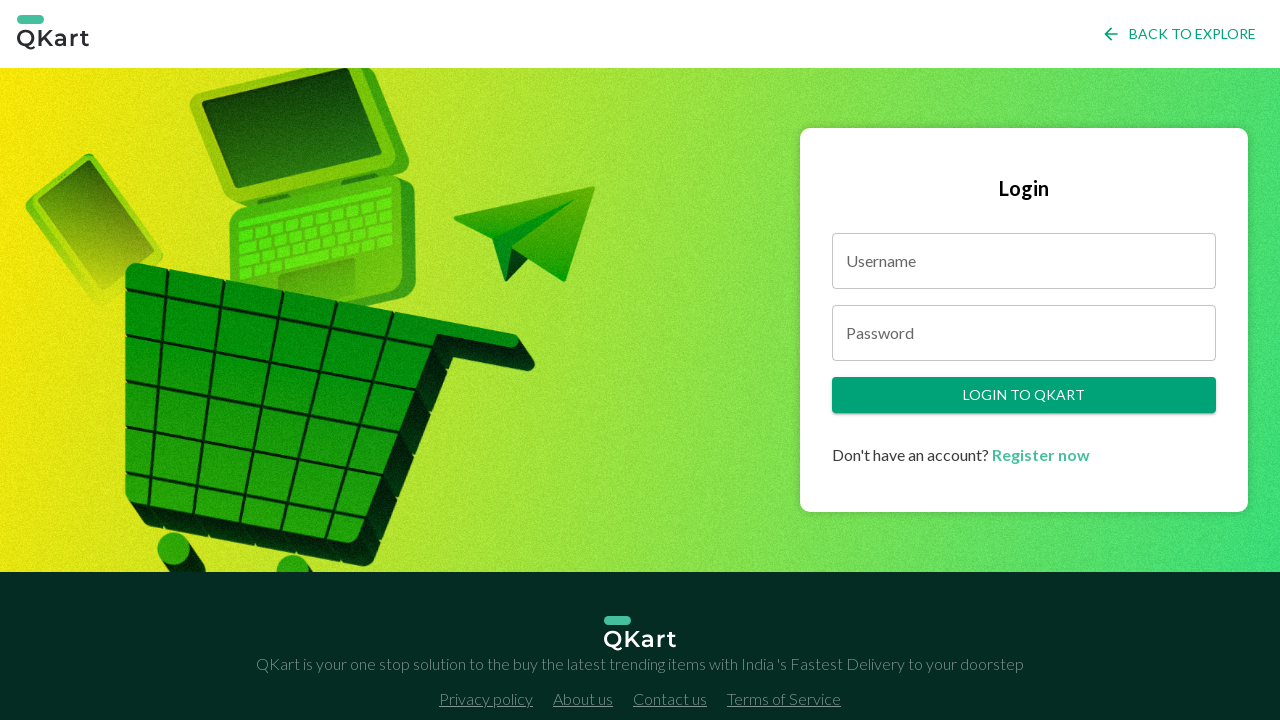

Navigated back to previous page (home page)
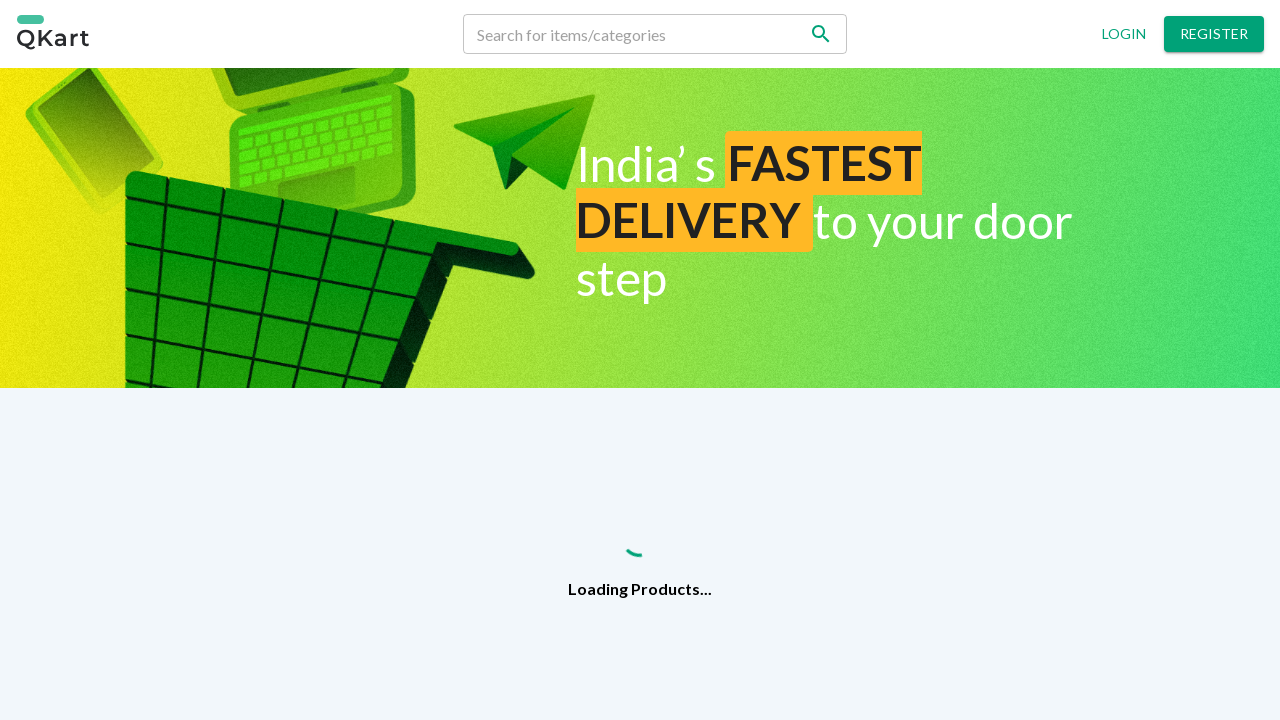

Home page loaded with networkidle state
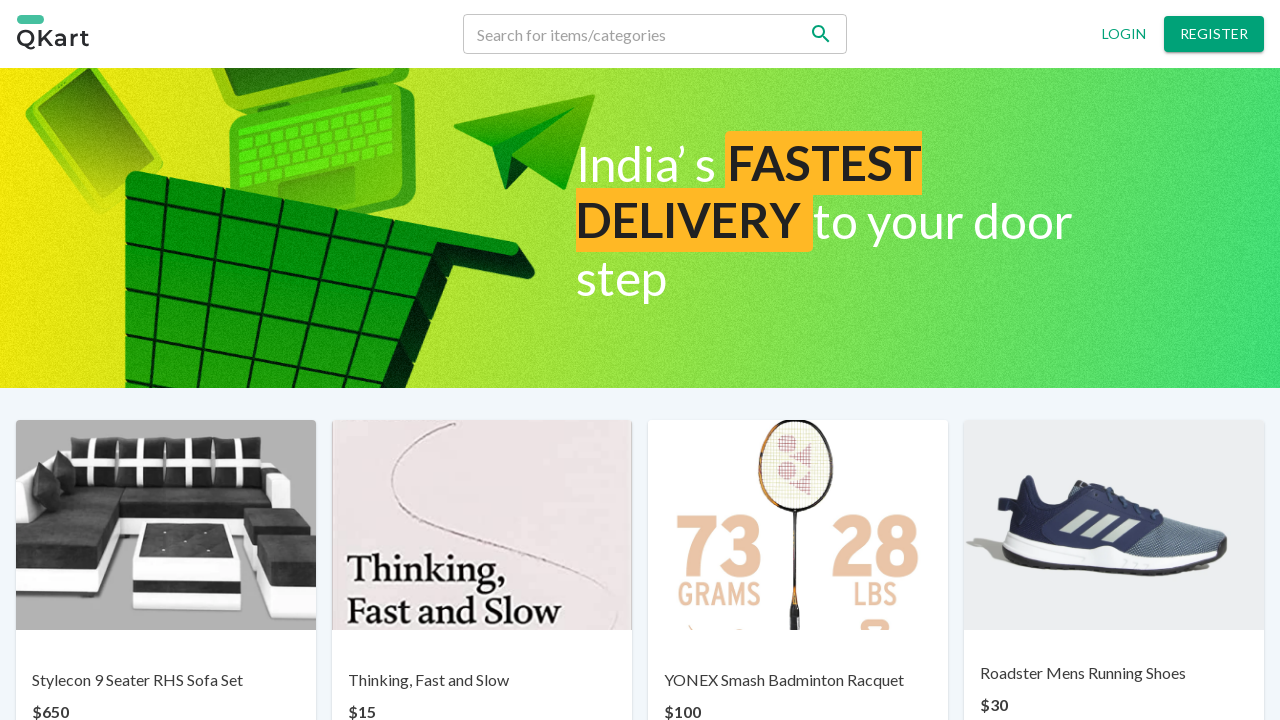

Navigated forward to login page
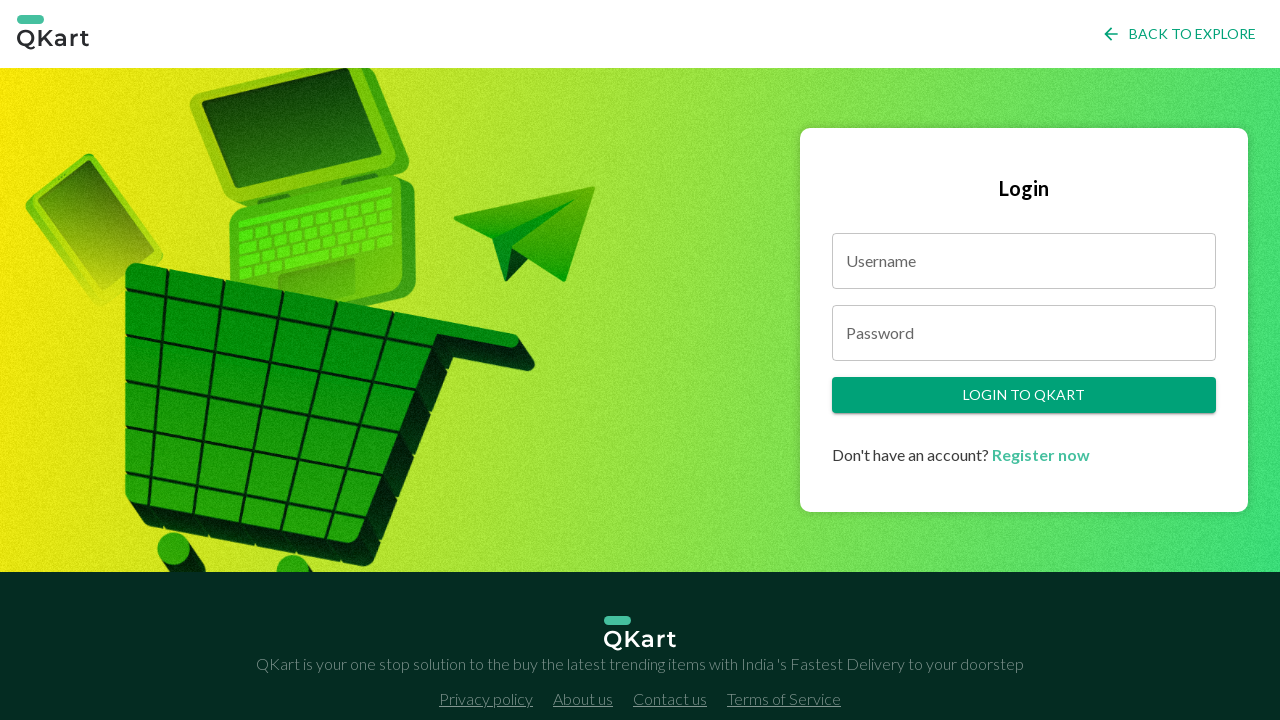

Login page loaded with networkidle state after forward navigation
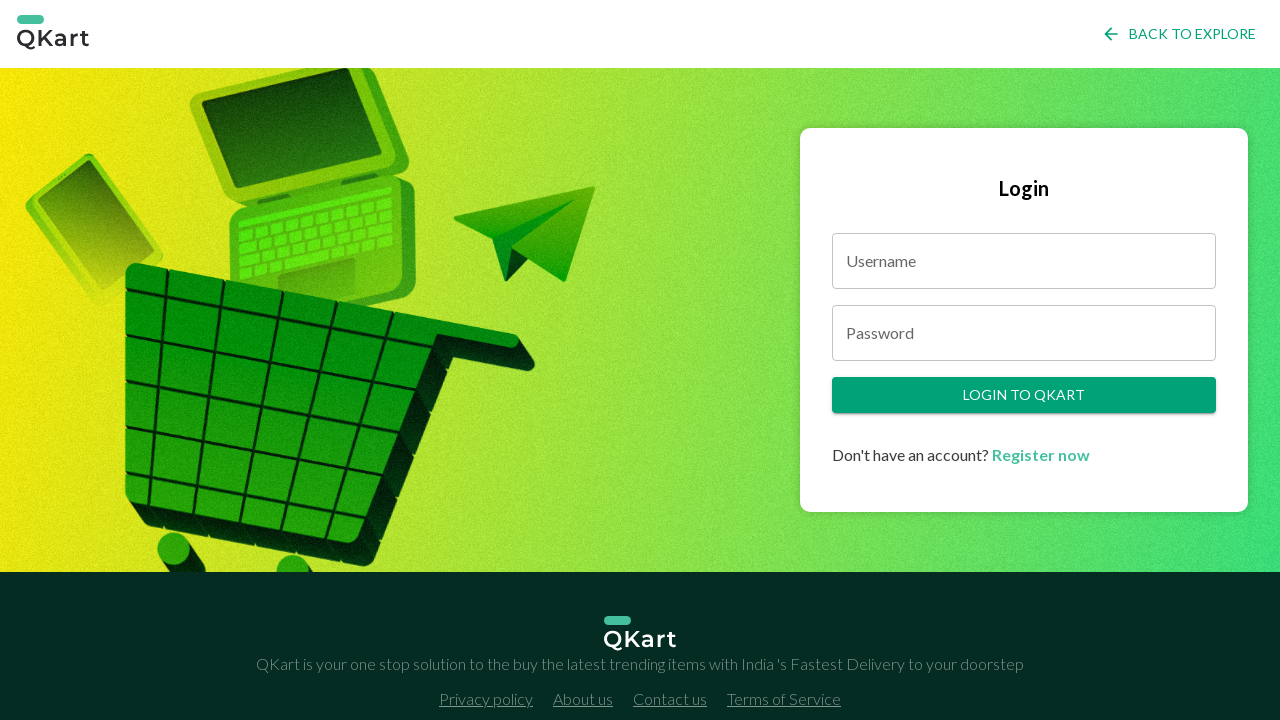

Refreshed the login page
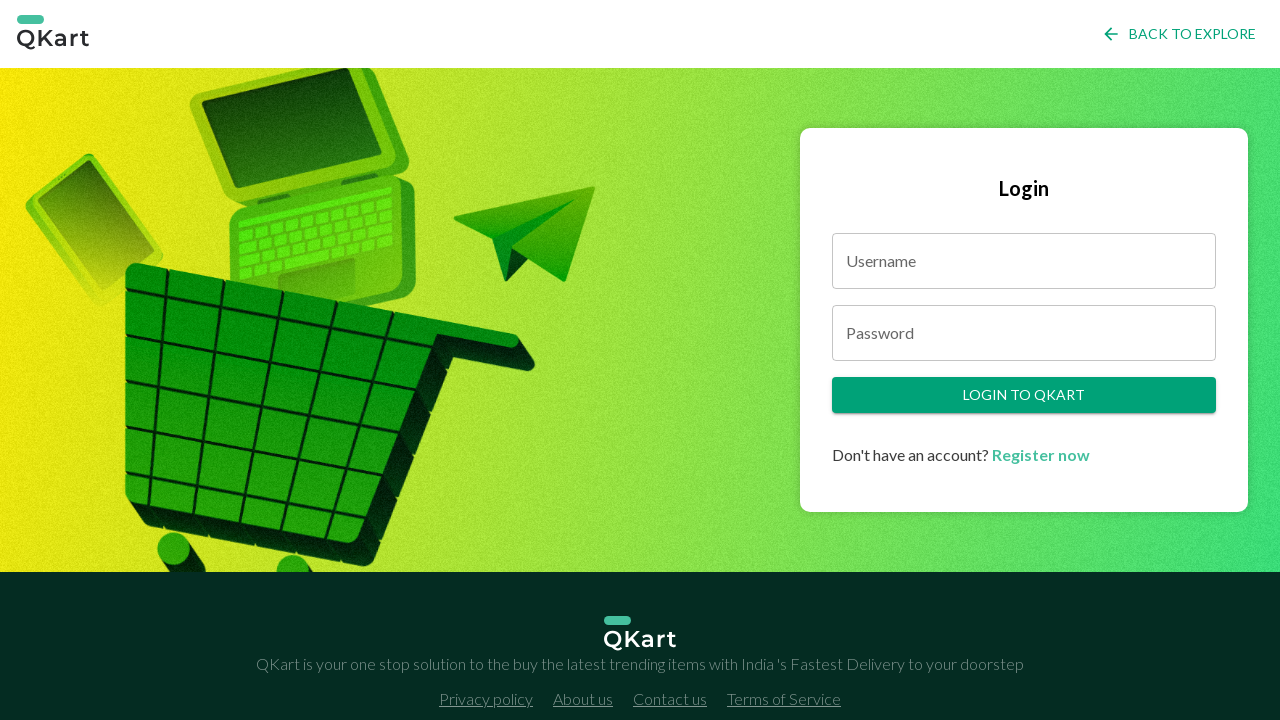

Login page reloaded with networkidle state
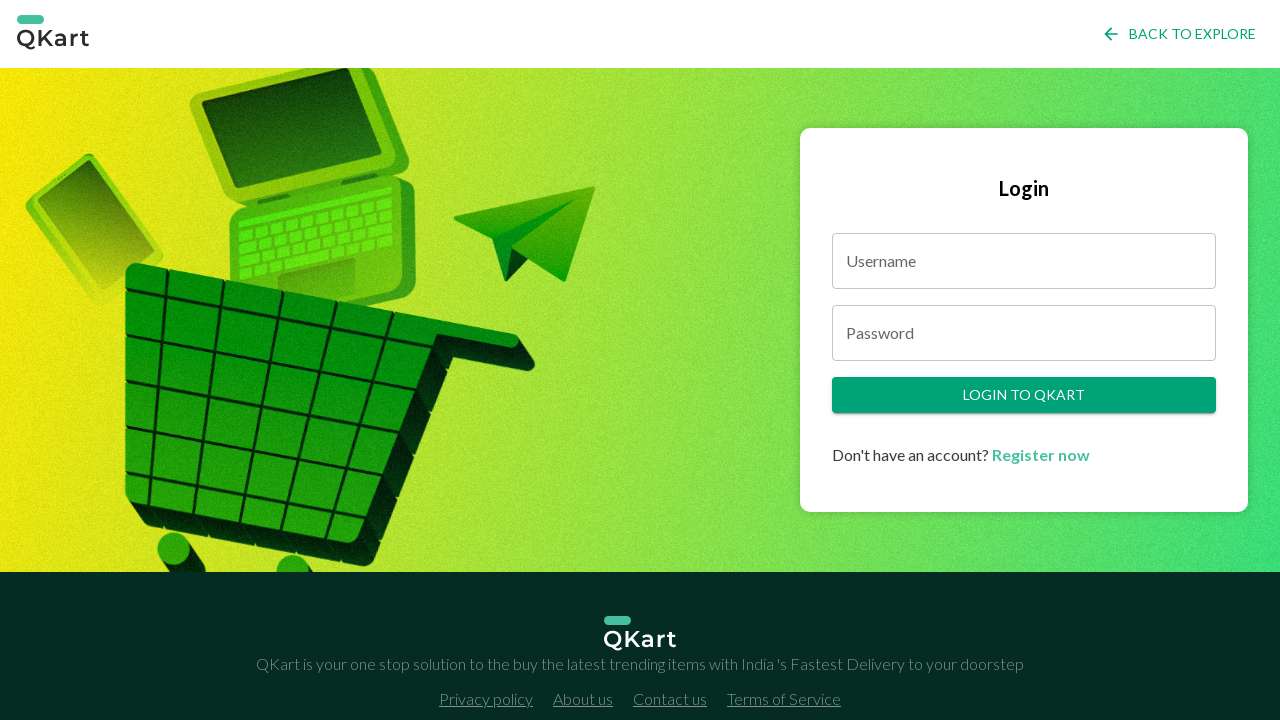

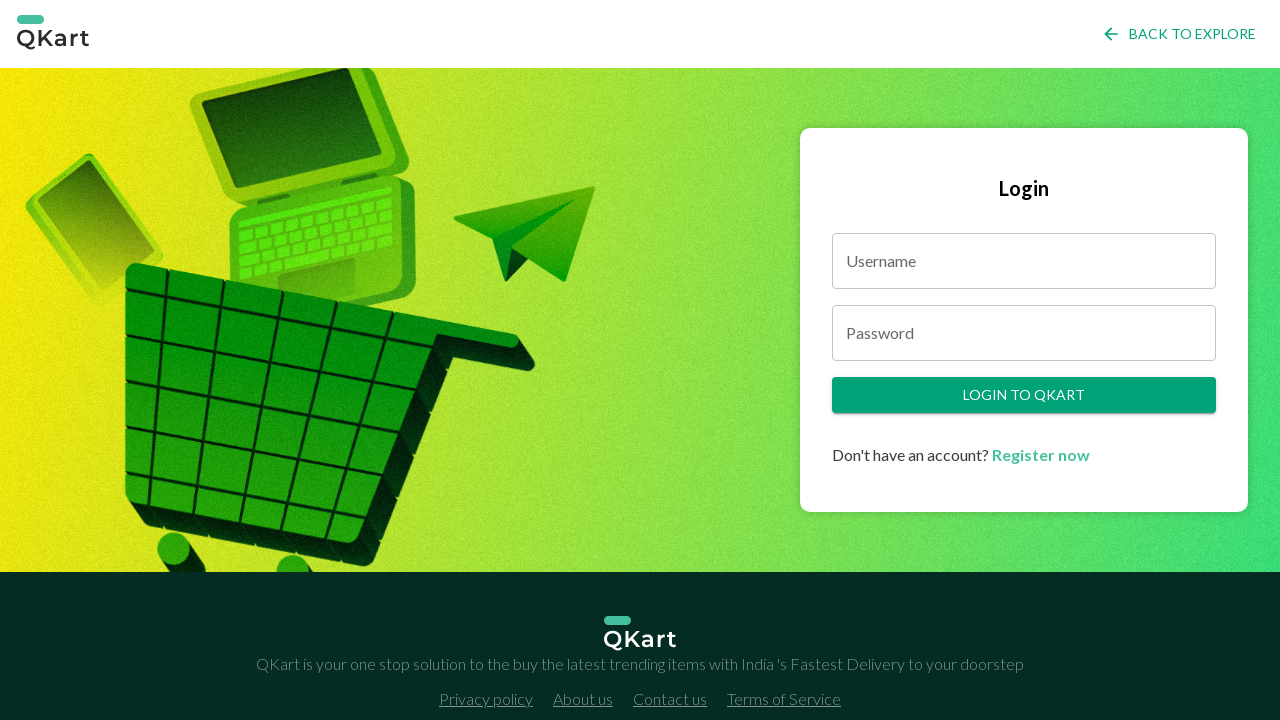